Tests invalid login by entering incorrect credentials and attempting to login

Starting URL: https://the-internet.herokuapp.com/login

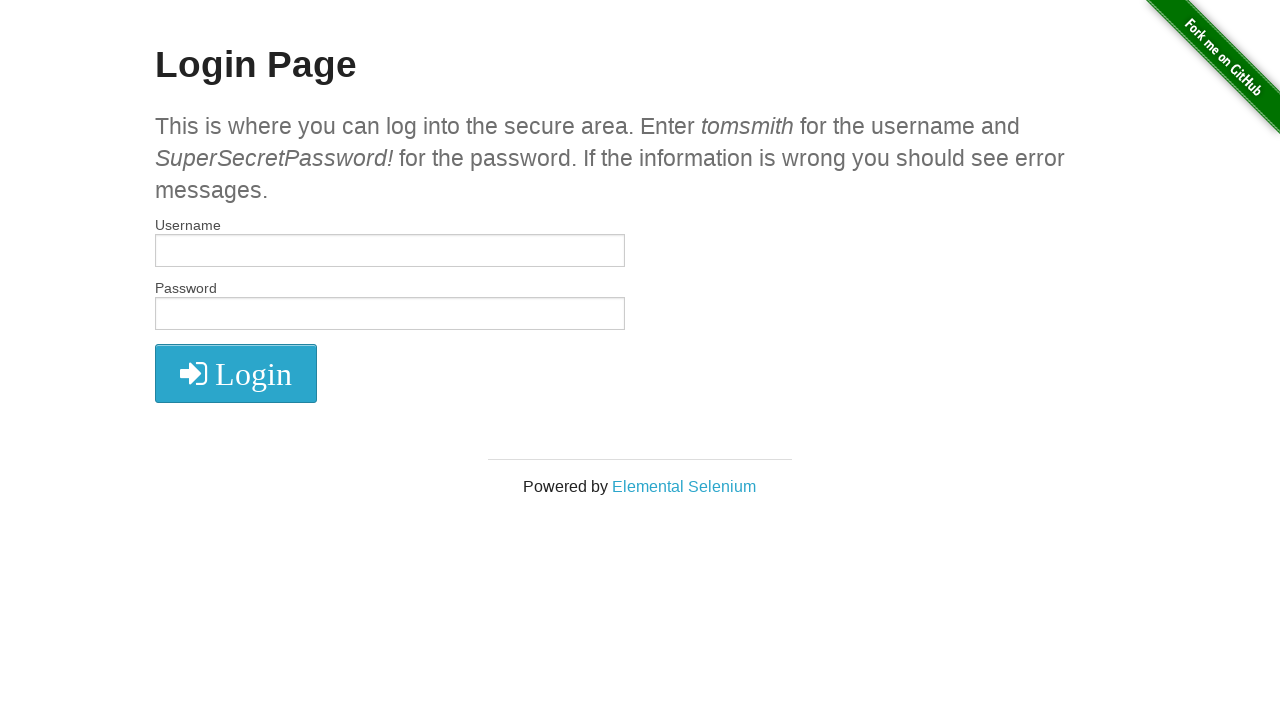

Entered invalid username 'test@gmail.com' in username field on #username
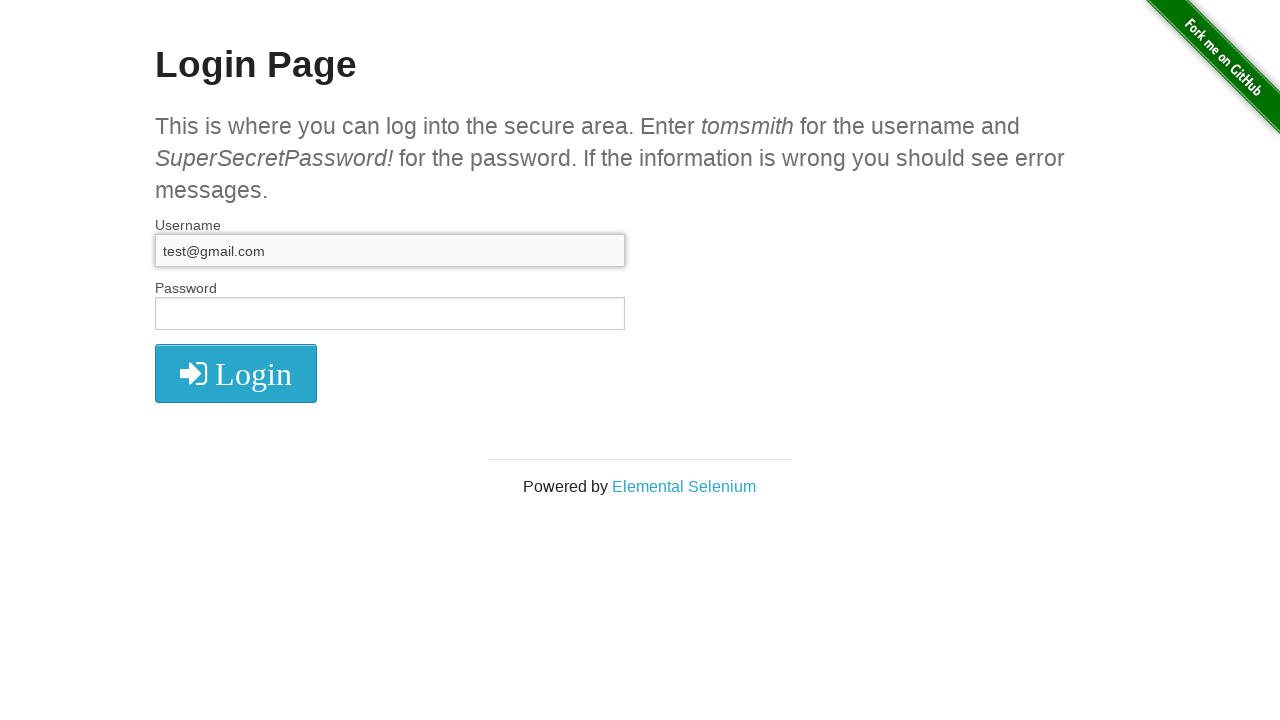

Entered invalid password 'abc' in password field on #password
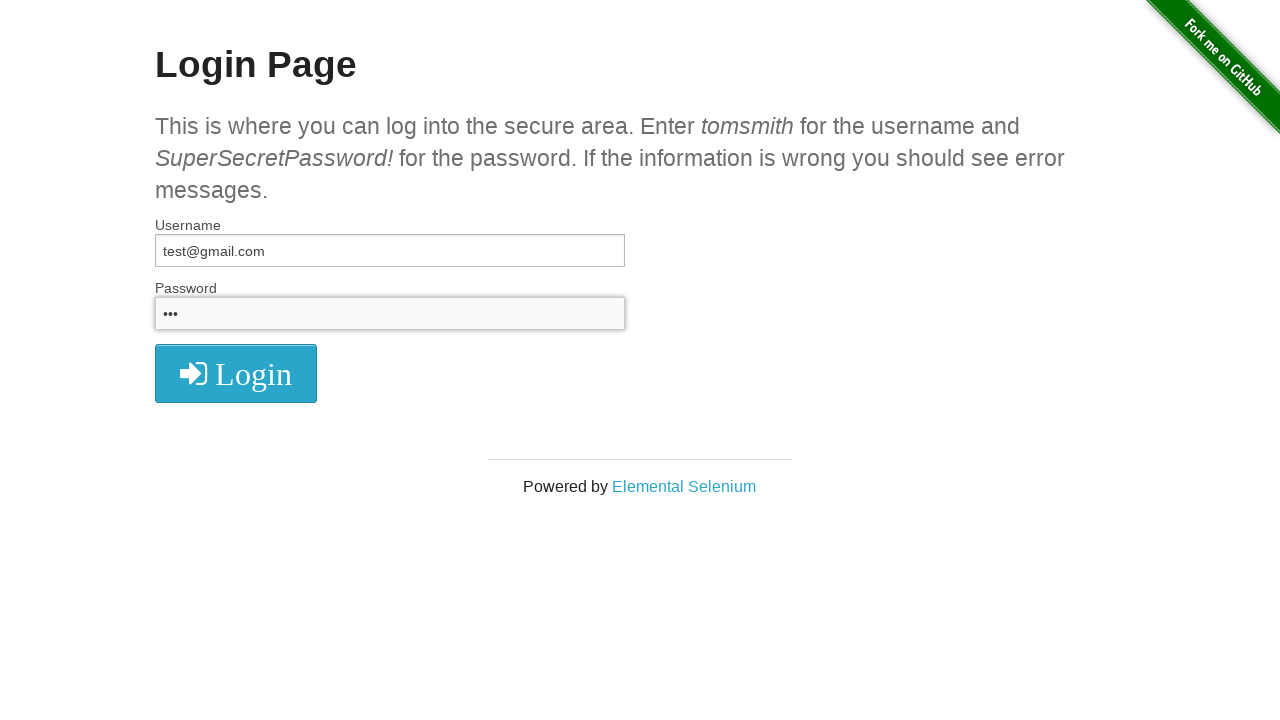

Clicked login button to attempt login with invalid credentials at (236, 373) on .radius
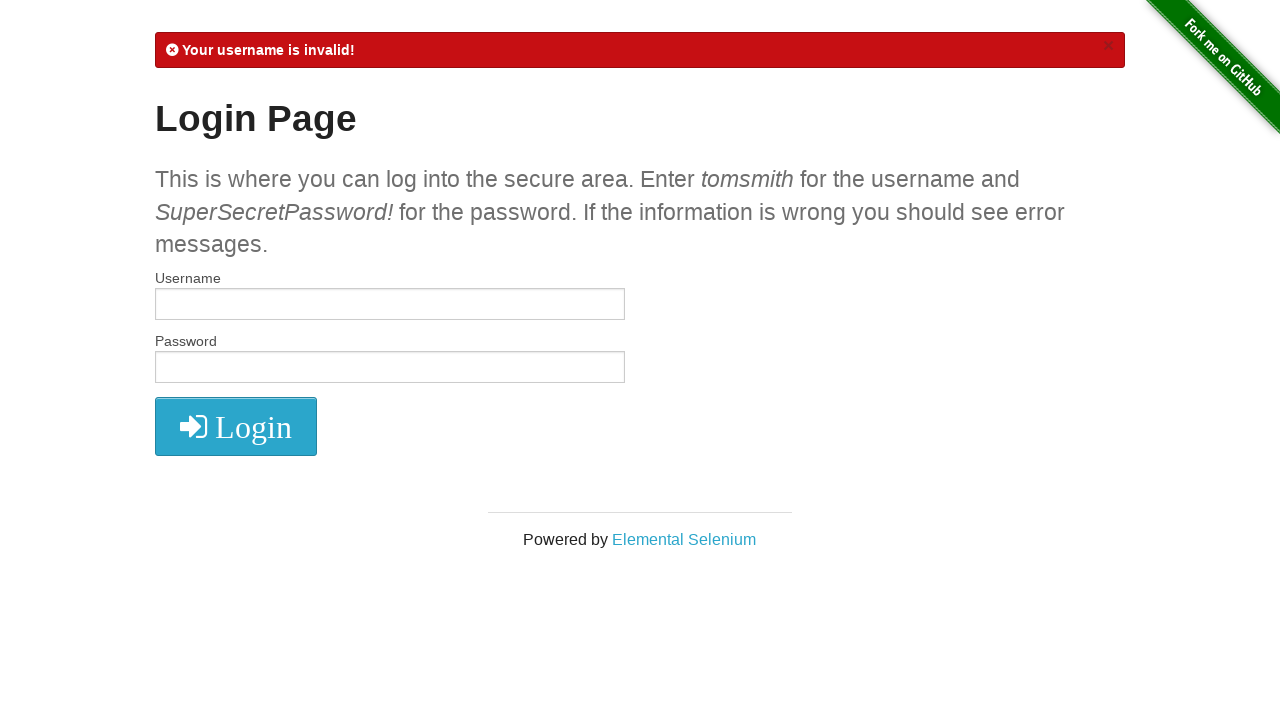

Verified error message appeared after invalid login attempt
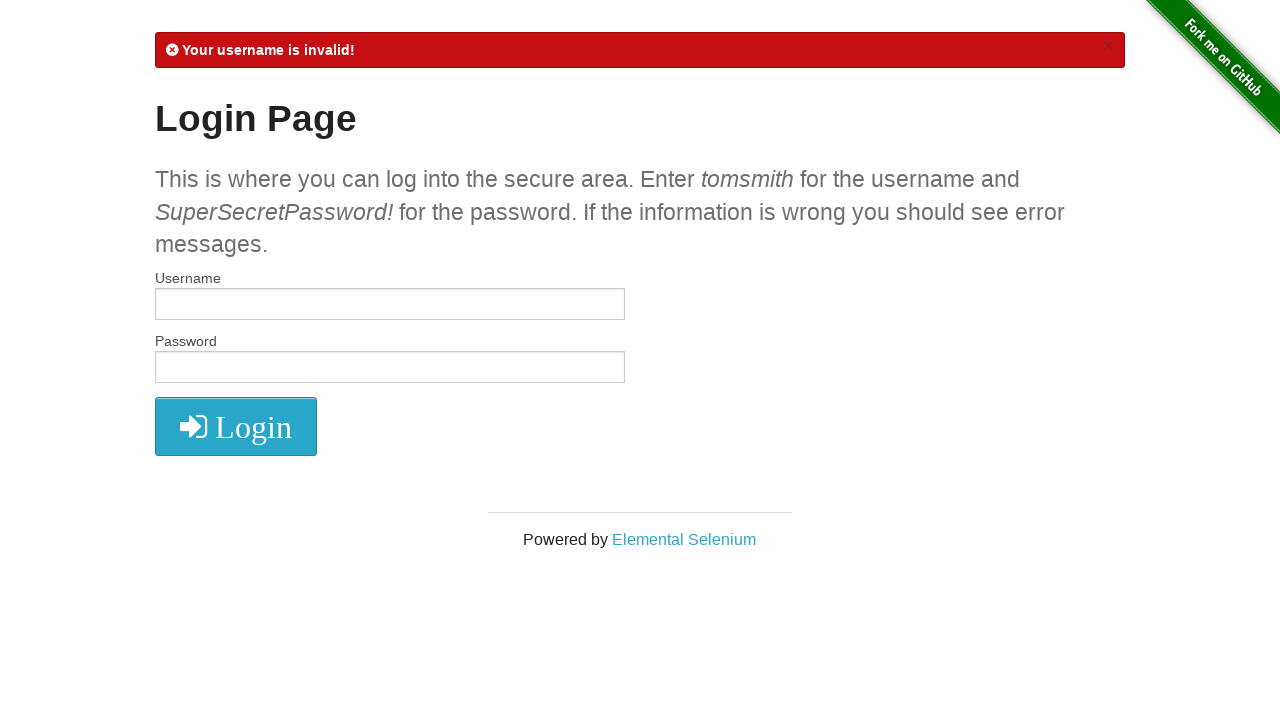

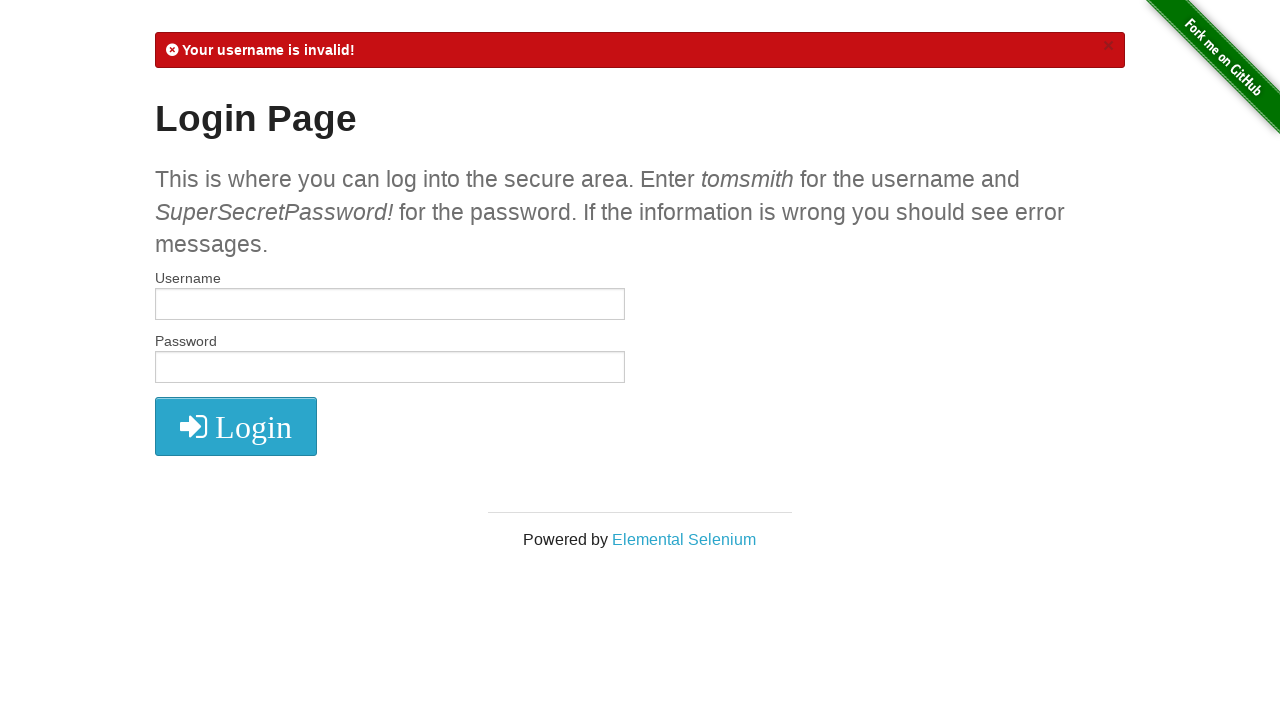